Tests drag and drop functionality on a sortable list by dragging "Larry Page" item to the first position in the list

Starting URL: https://qaplayground.dev/apps/sortable-list/

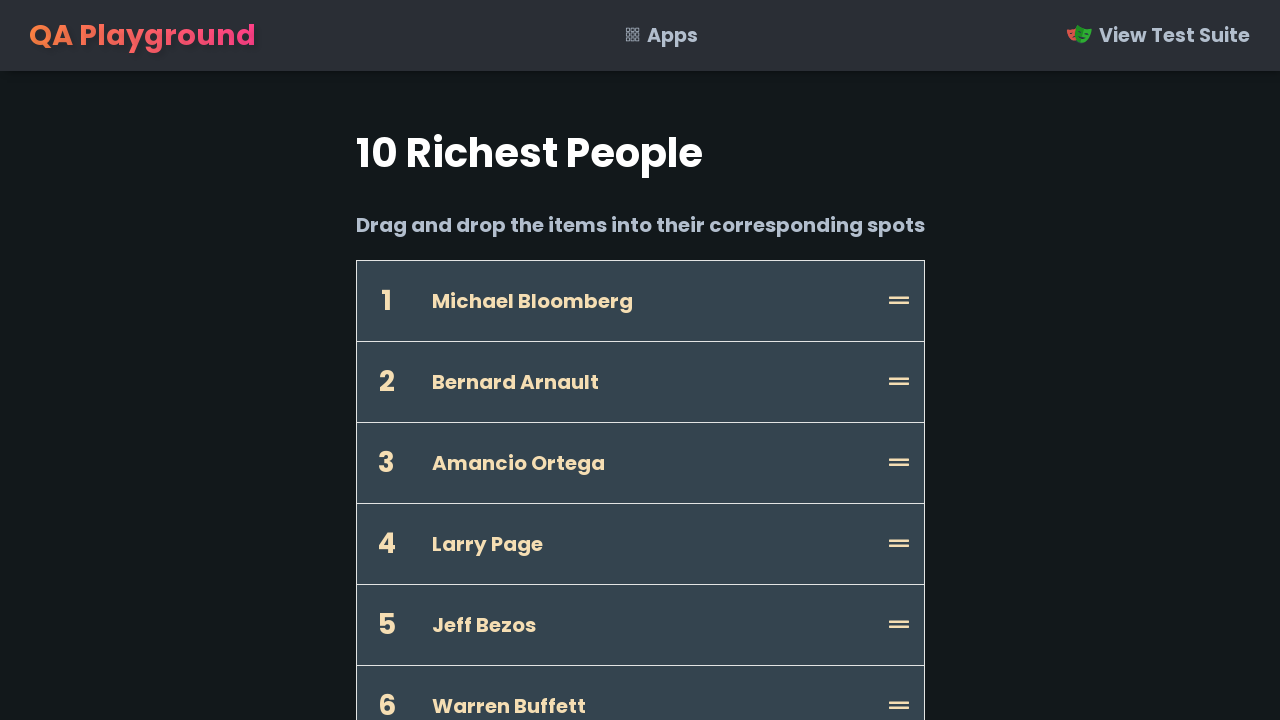

Waited for sortable list items to load
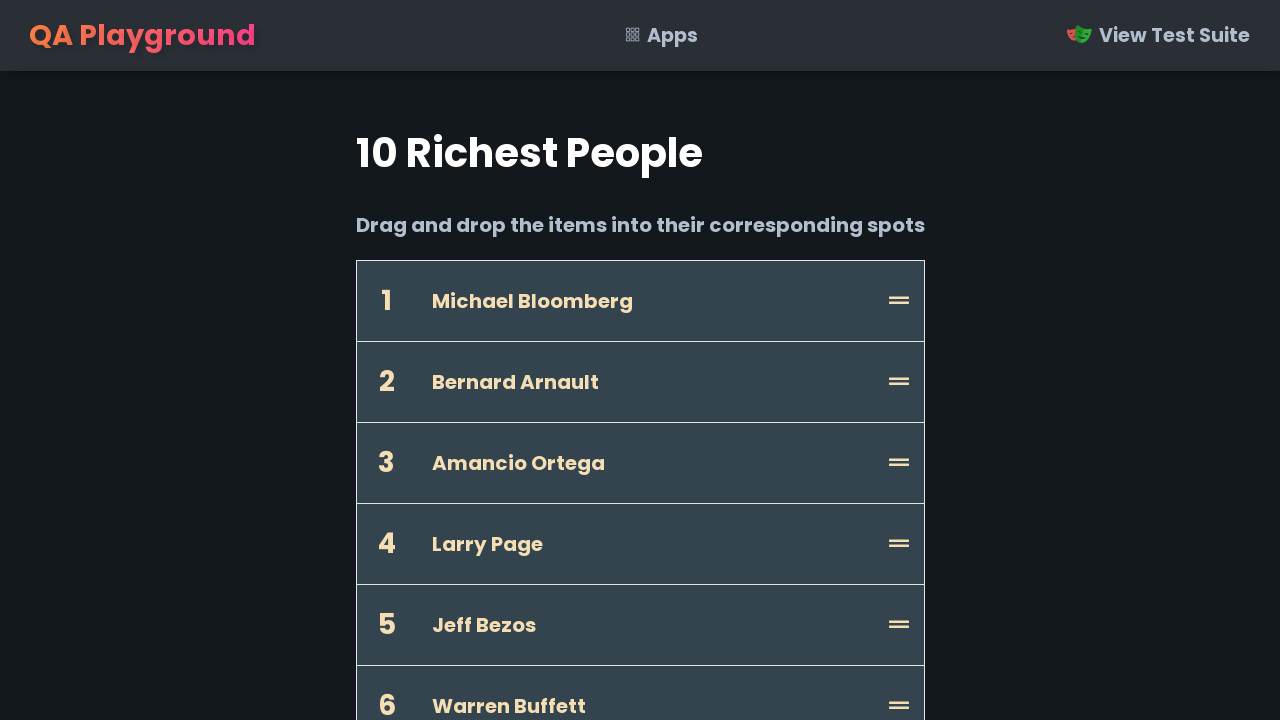

Located 'Larry Page' element in the list
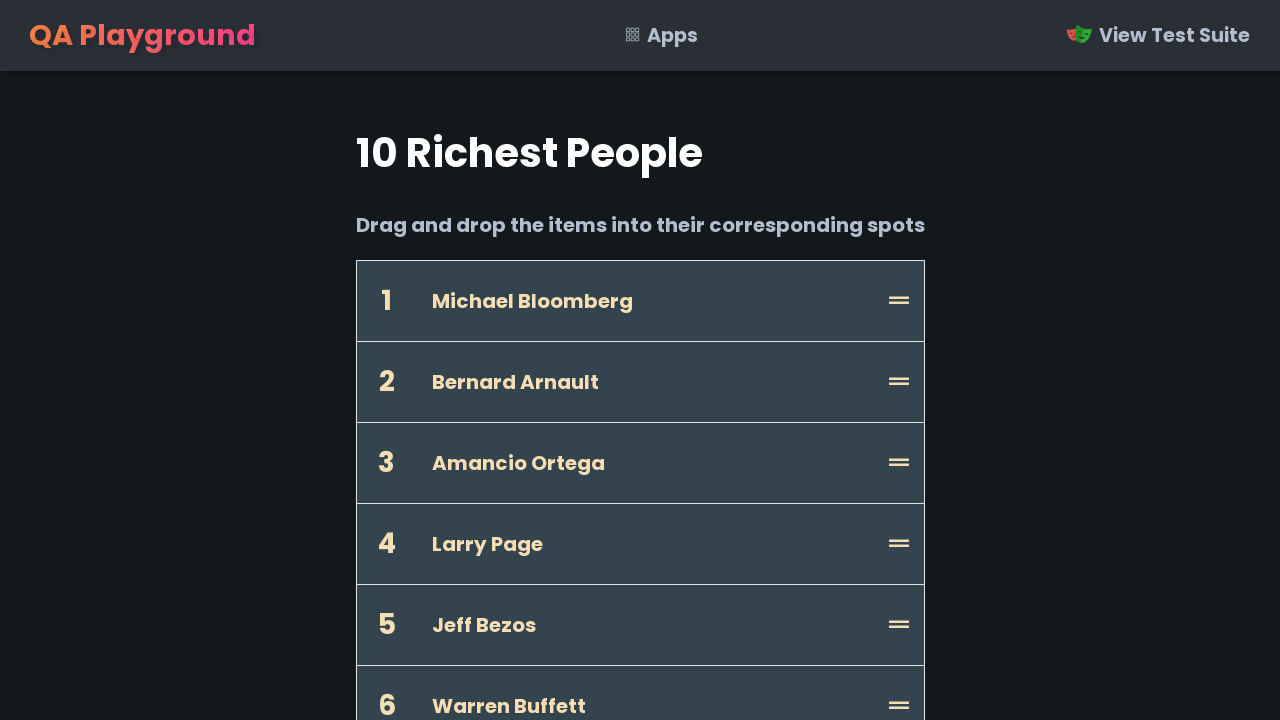

Located the first item in the list
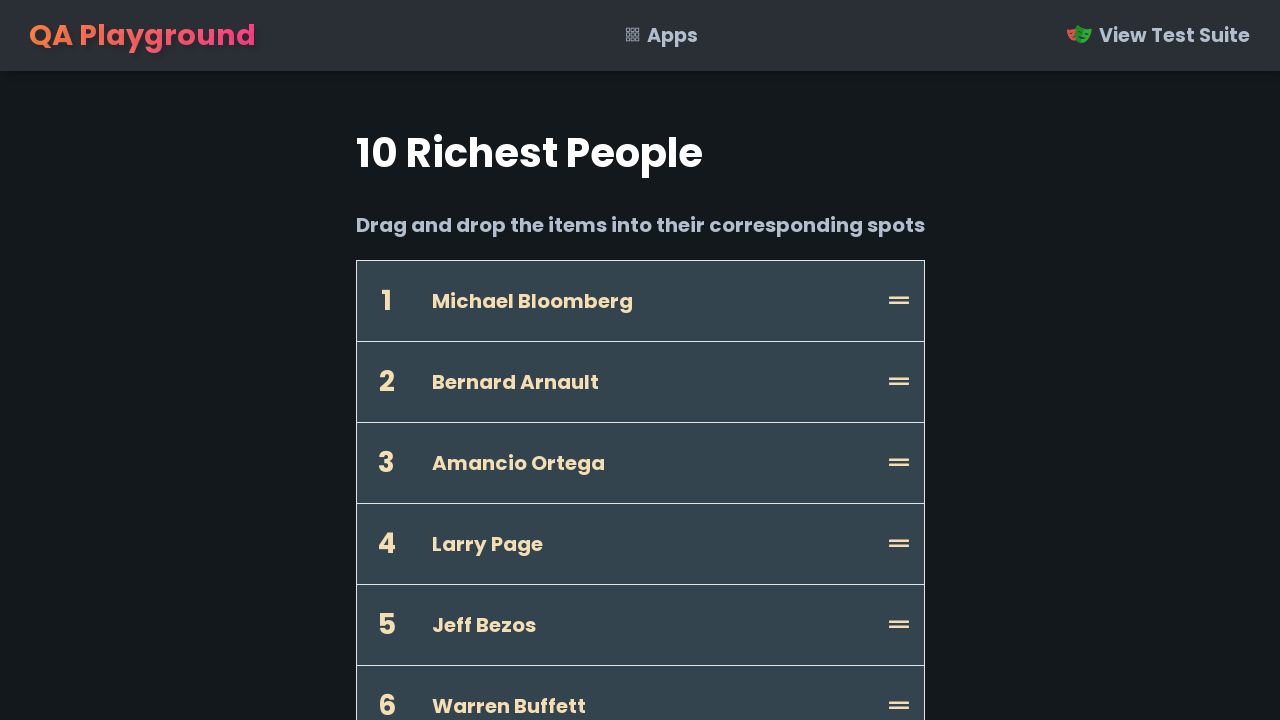

Dragged 'Larry Page' item to the first position in the list at (532, 301)
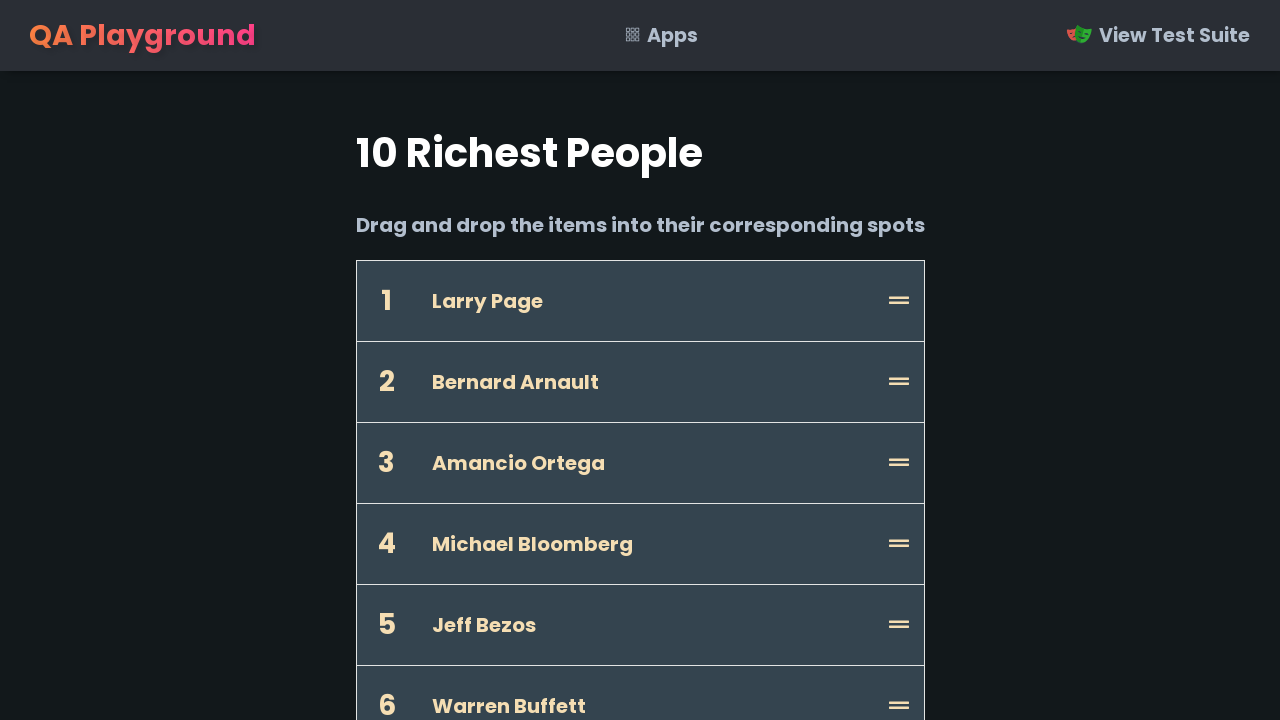

Waited for drag and drop animation to complete
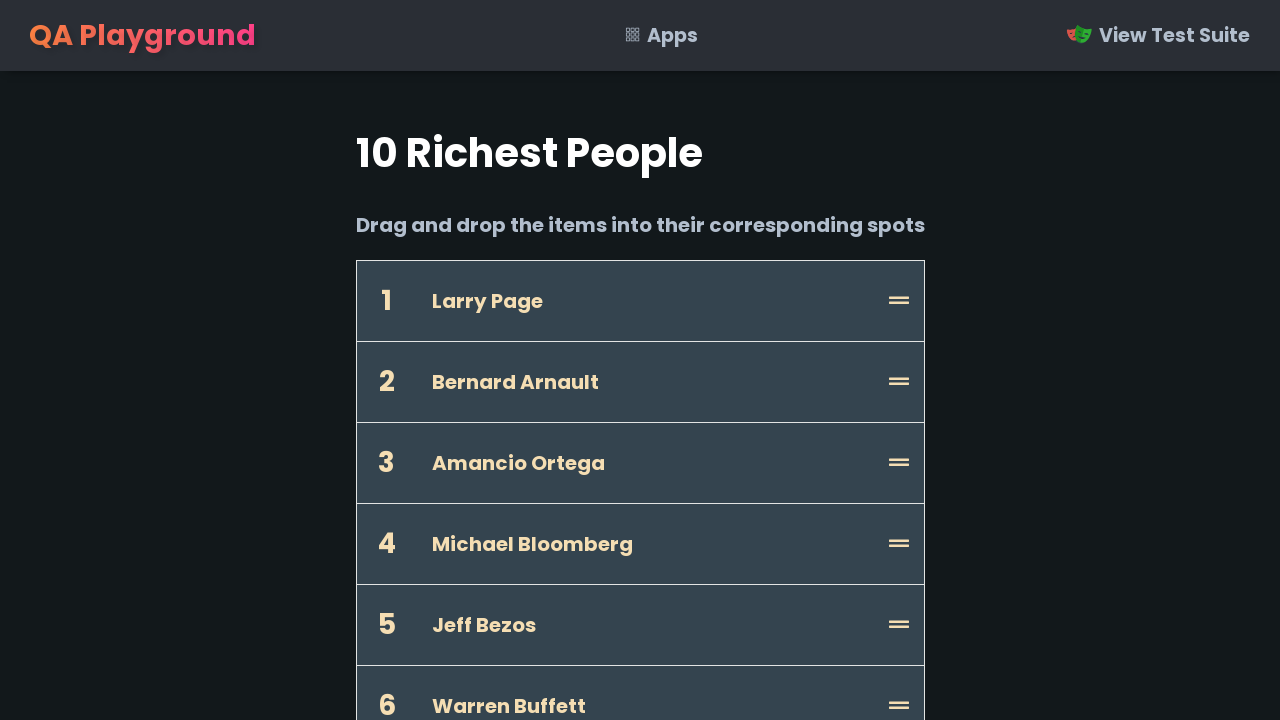

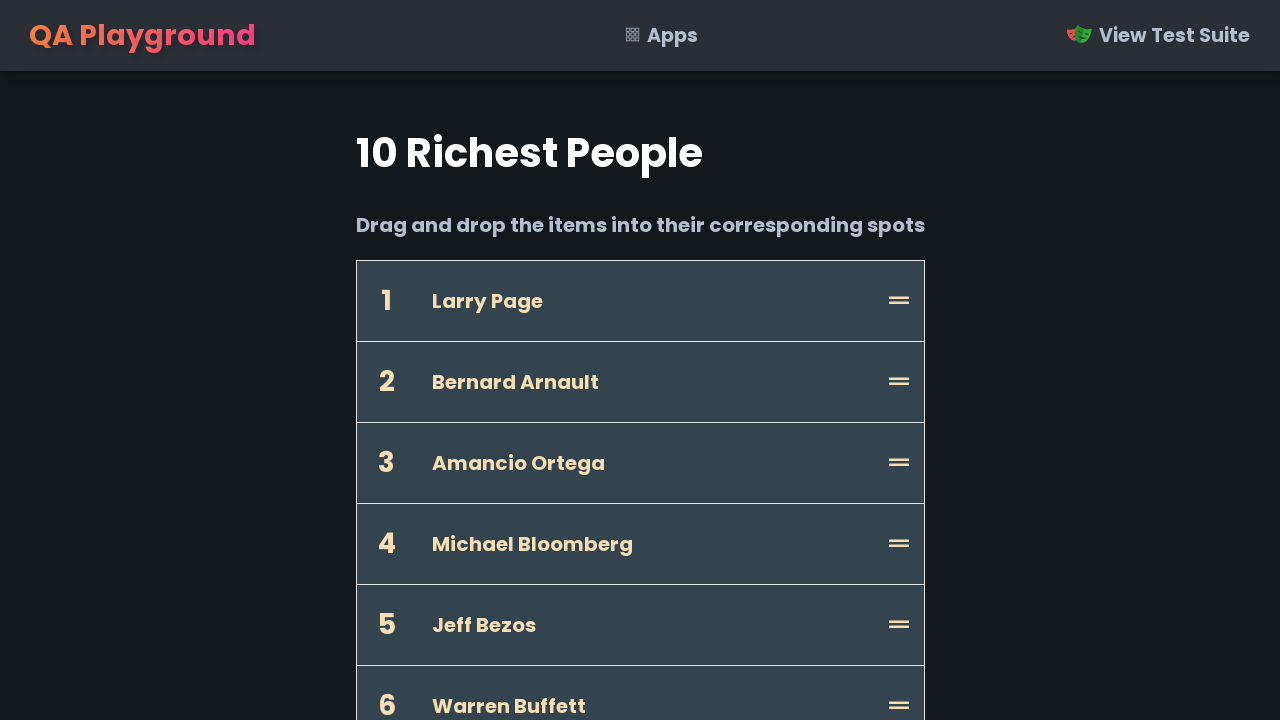